Tests filling a text box form on demoqa.com by entering a username and email address, demonstrating form field interactions with explicit waits.

Starting URL: https://demoqa.com/text-box

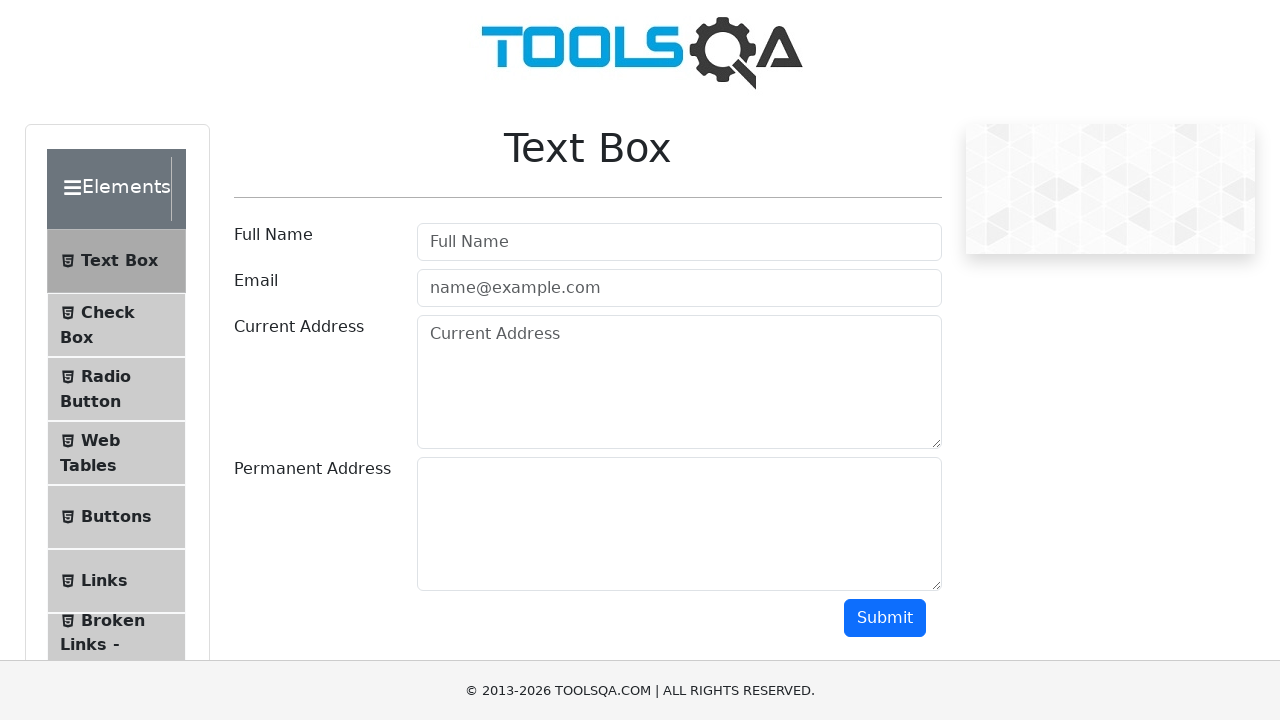

Waited for username field to be visible
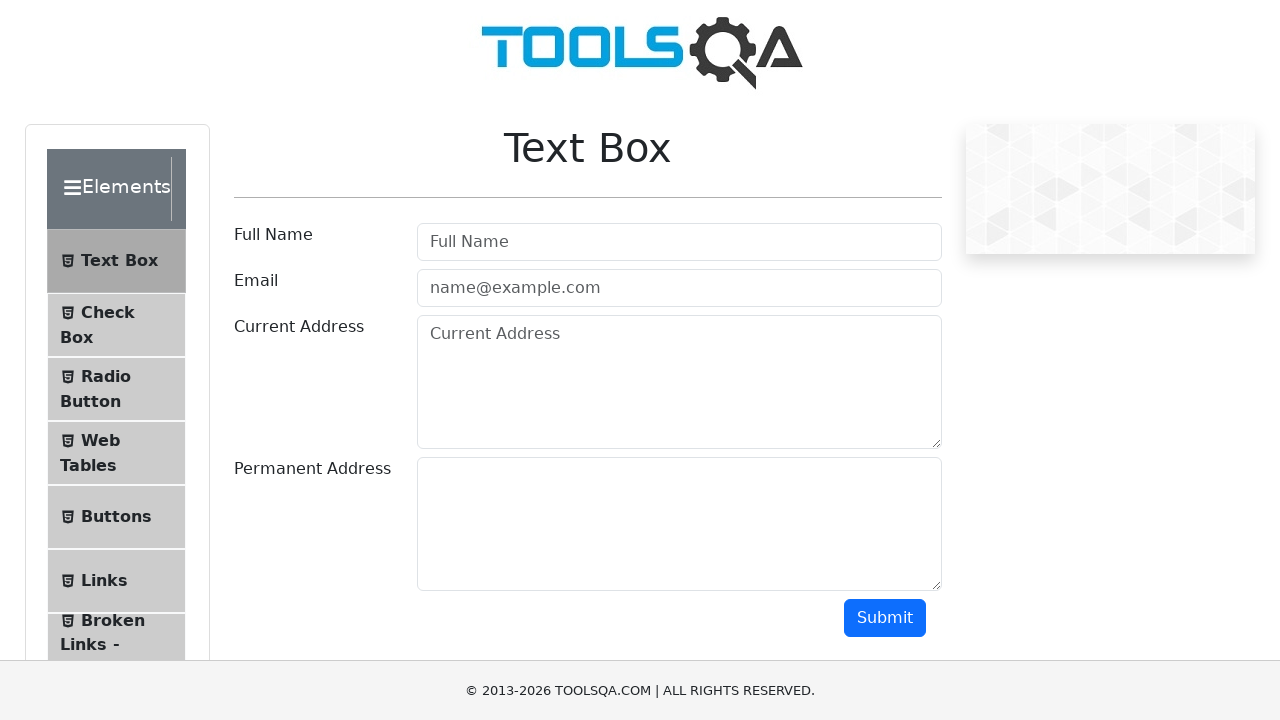

Filled username field with 'Tester Testerov' on #userName
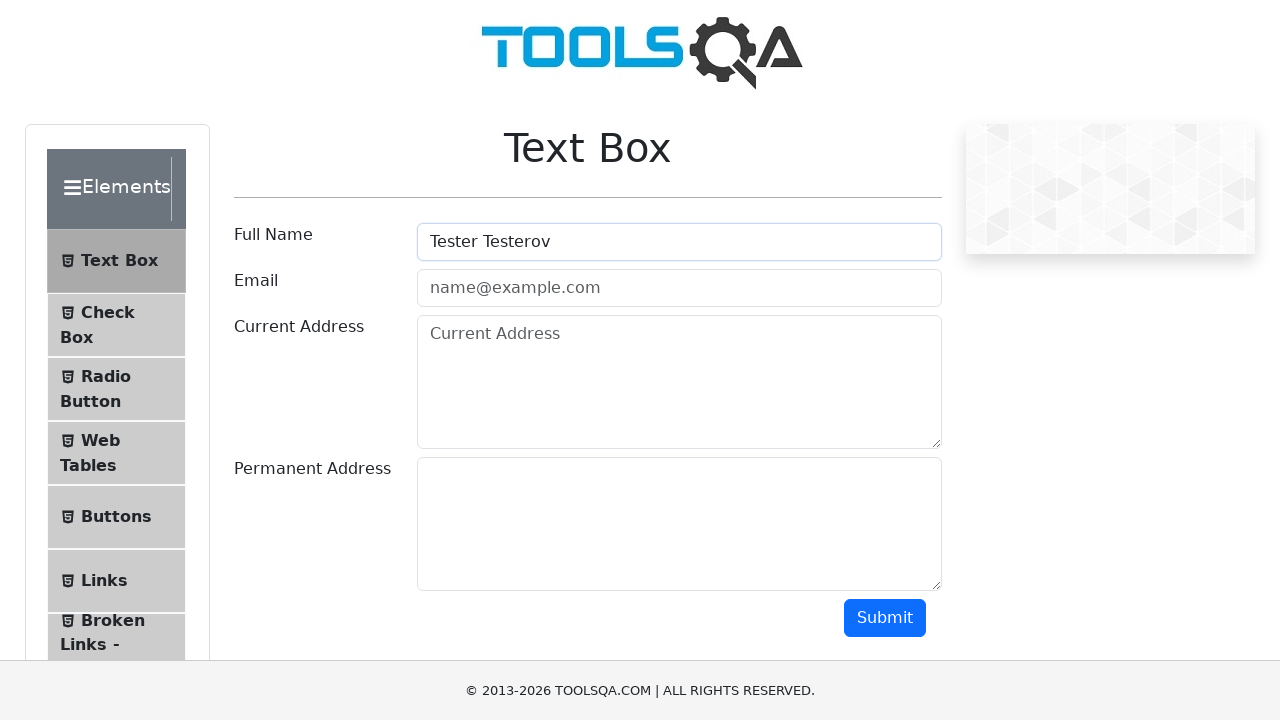

Waited for email field to be visible
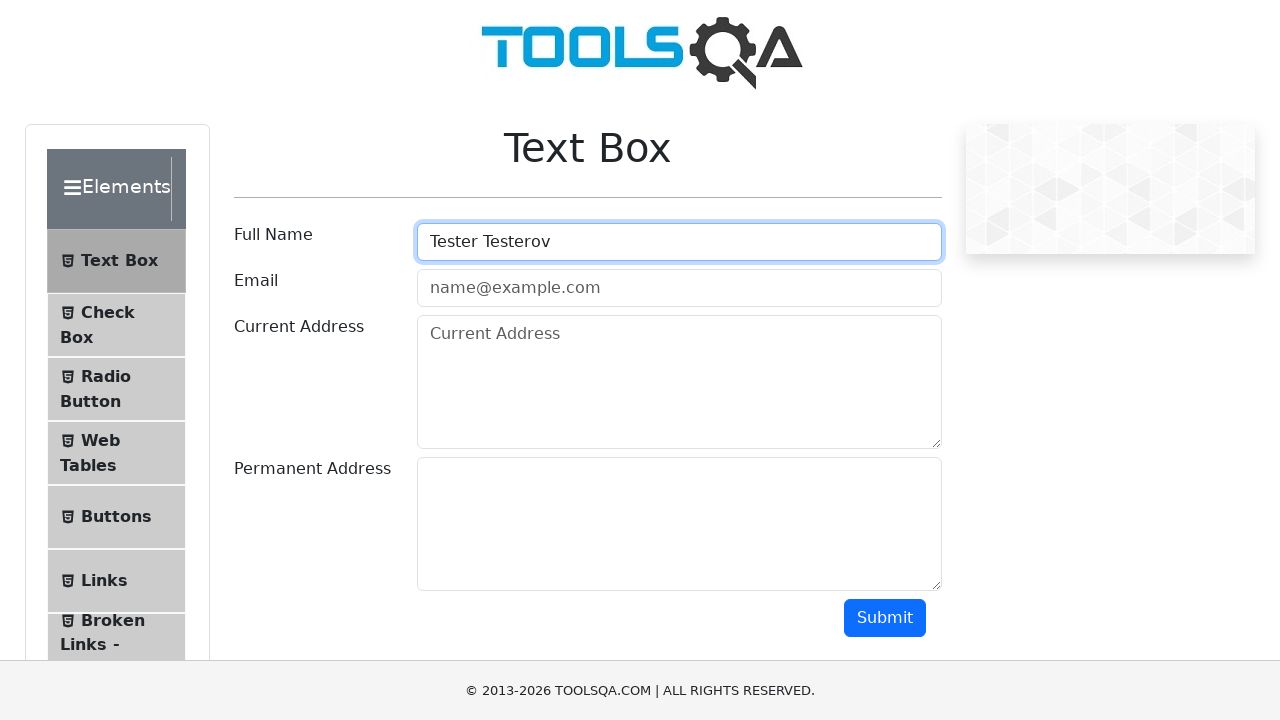

Filled email field with 'tester@test.bg' on #userEmail
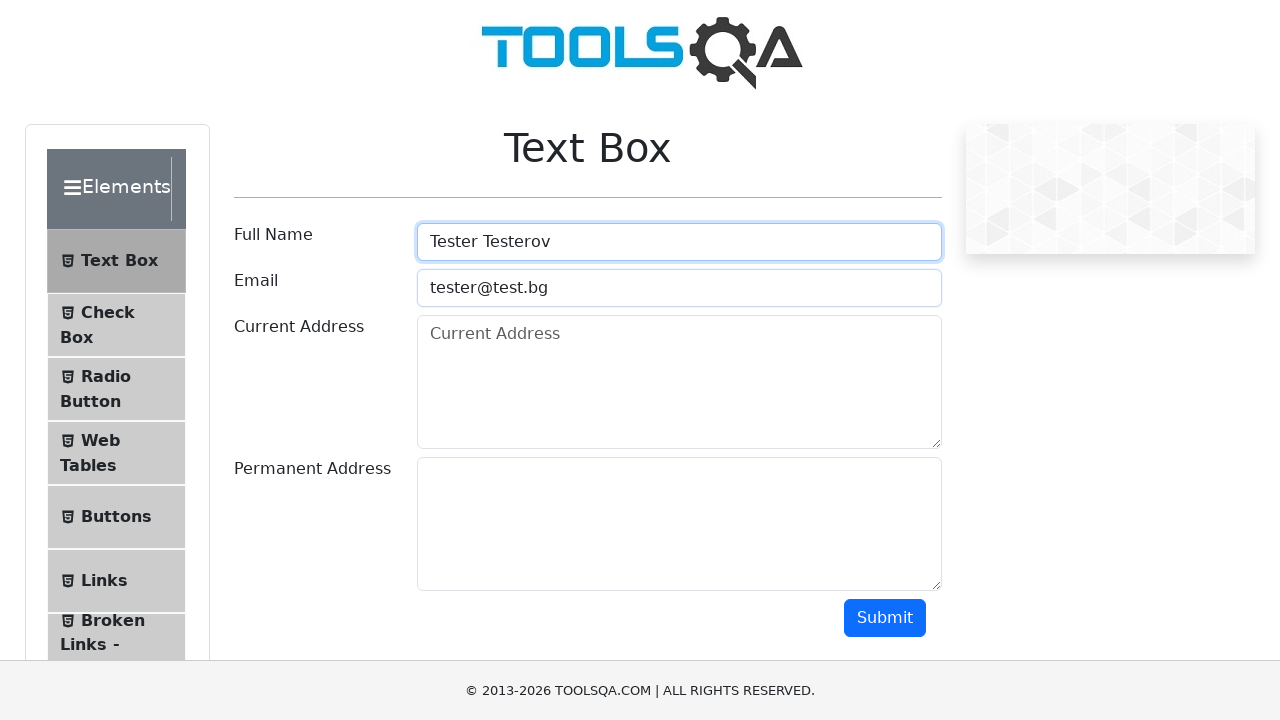

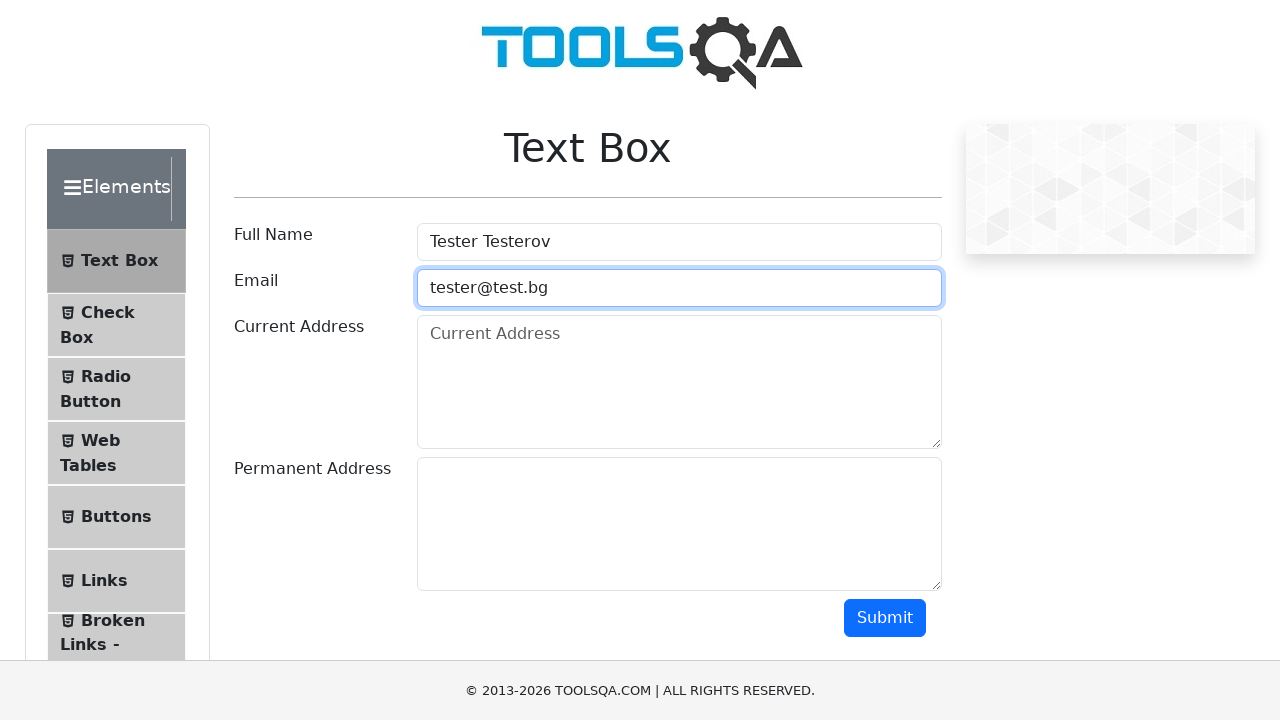